Simple test that navigates to Sina homepage

Starting URL: http://www.sina.com.cn

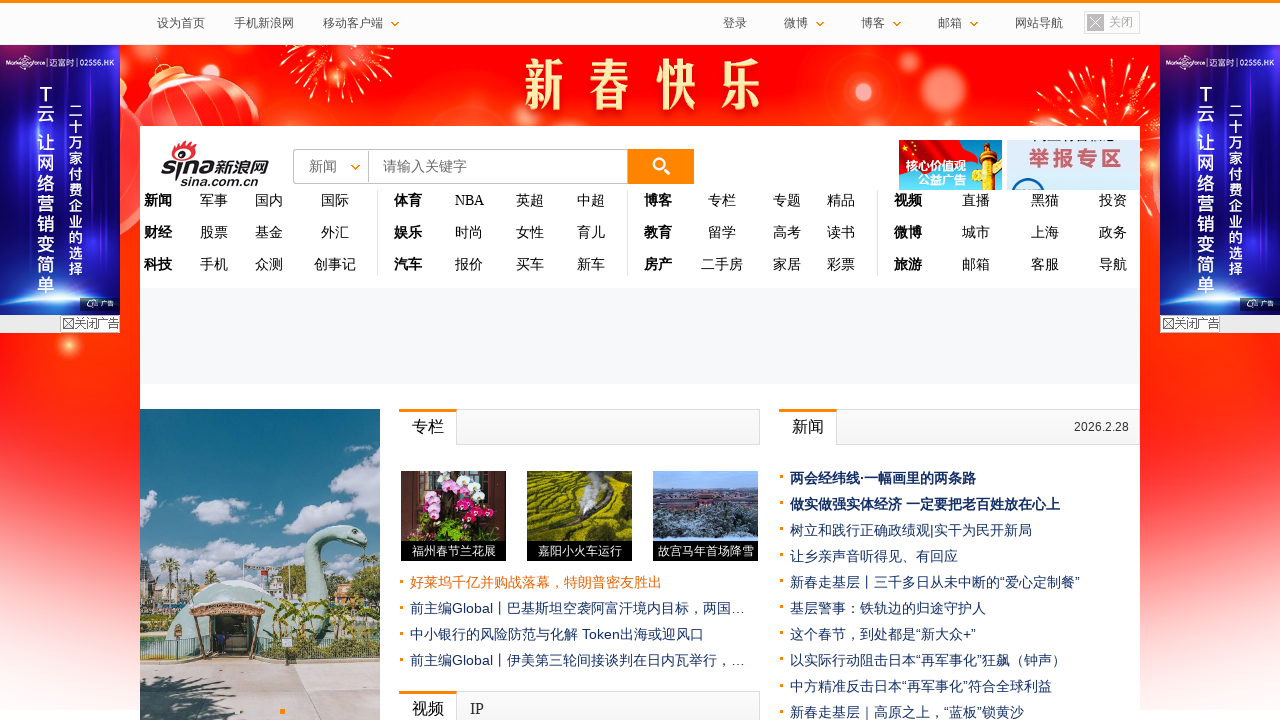

Waited for Sina homepage to load (domcontentloaded)
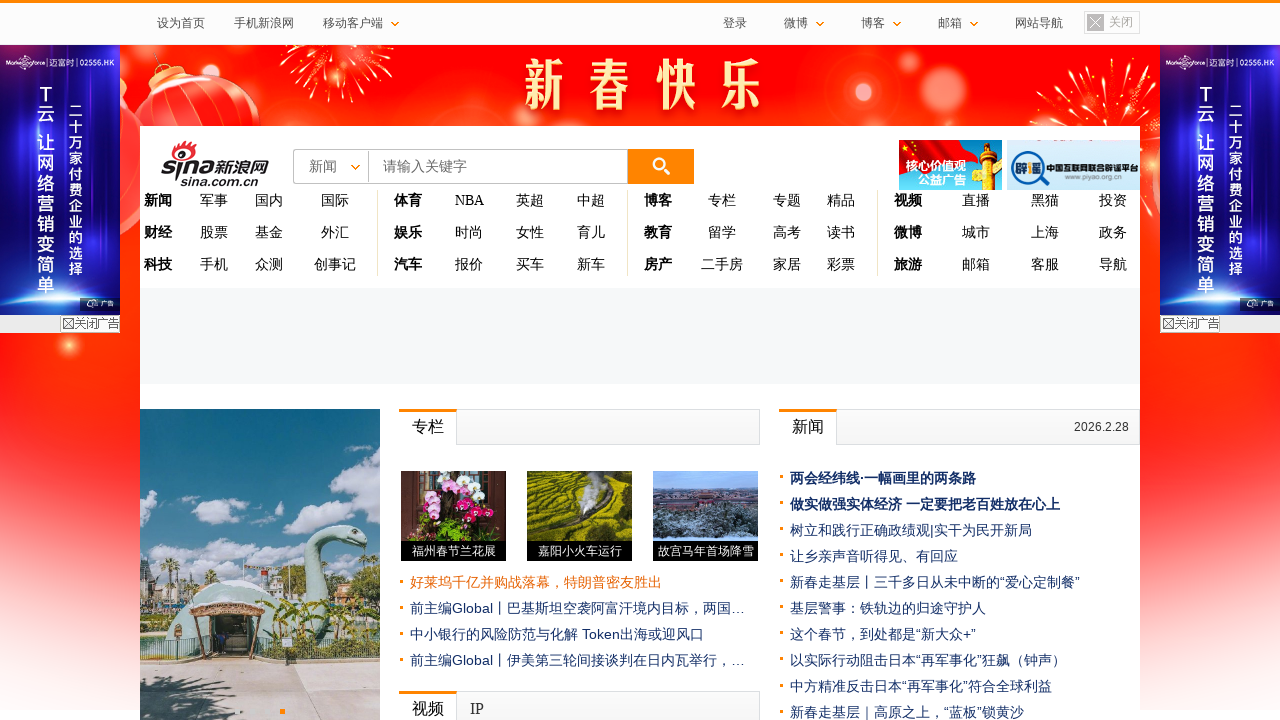

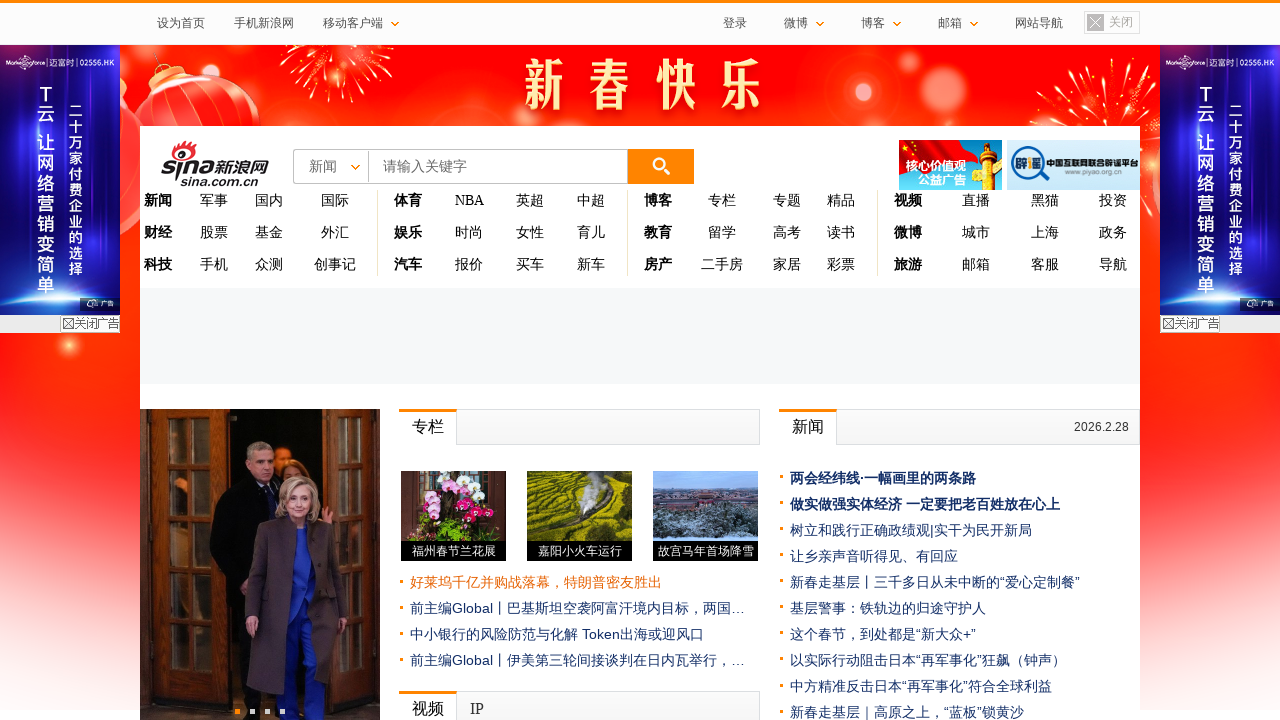